Tests the add/remove elements functionality by clicking "Add Element" to create a Delete button, verifying it appears, then clicking Delete and verifying the button is removed from the page.

Starting URL: https://practice.cydeo.com/add_remove_elements/

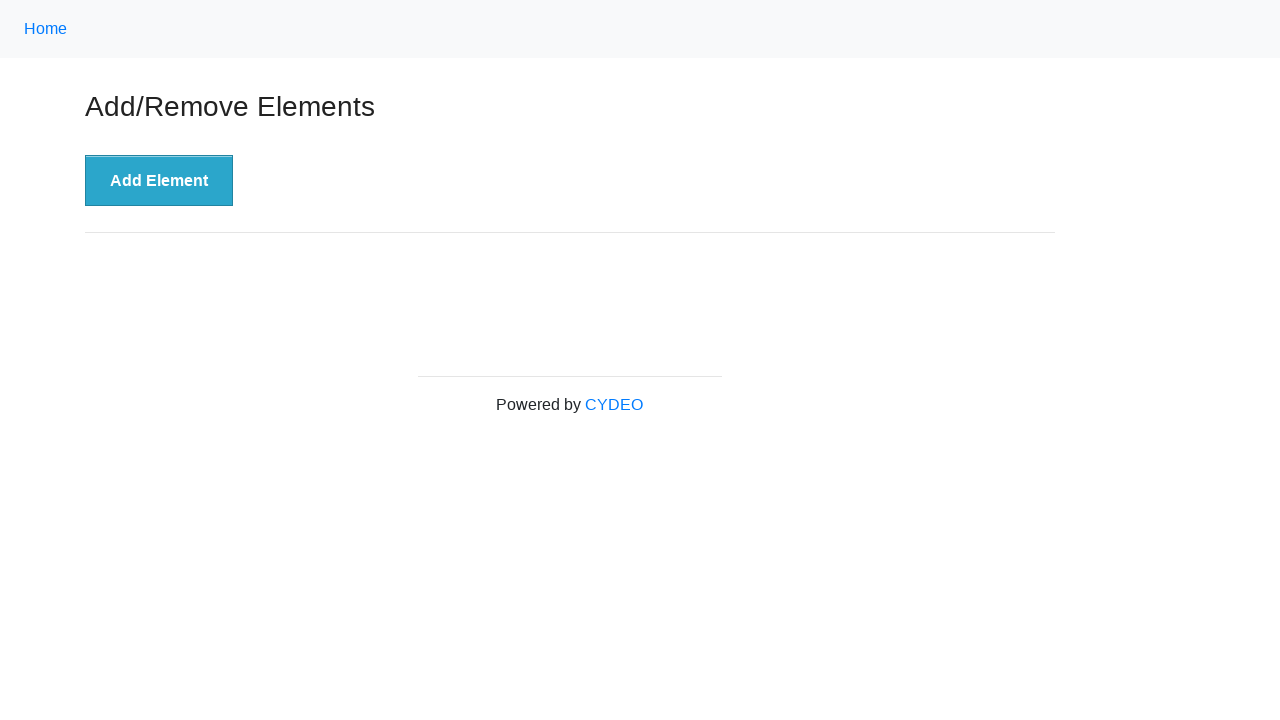

Clicked 'Add Element' button at (159, 181) on xpath=//button[.='Add Element']
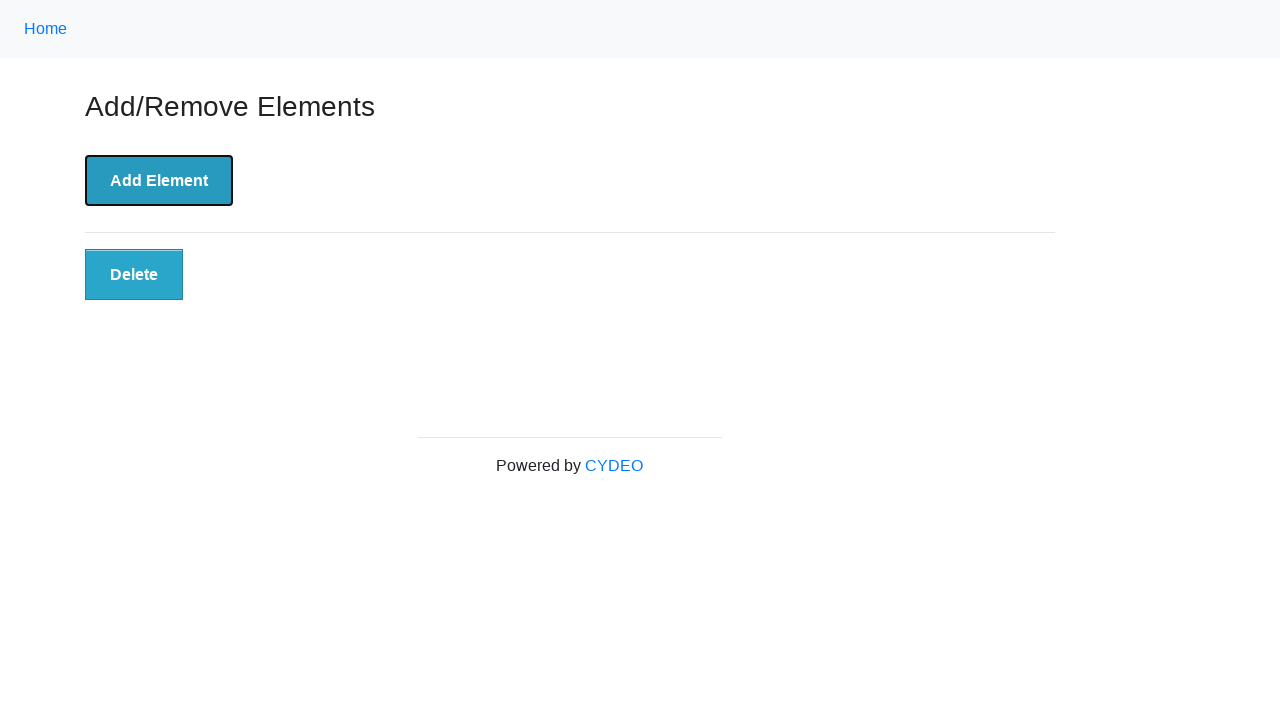

Located Delete button element
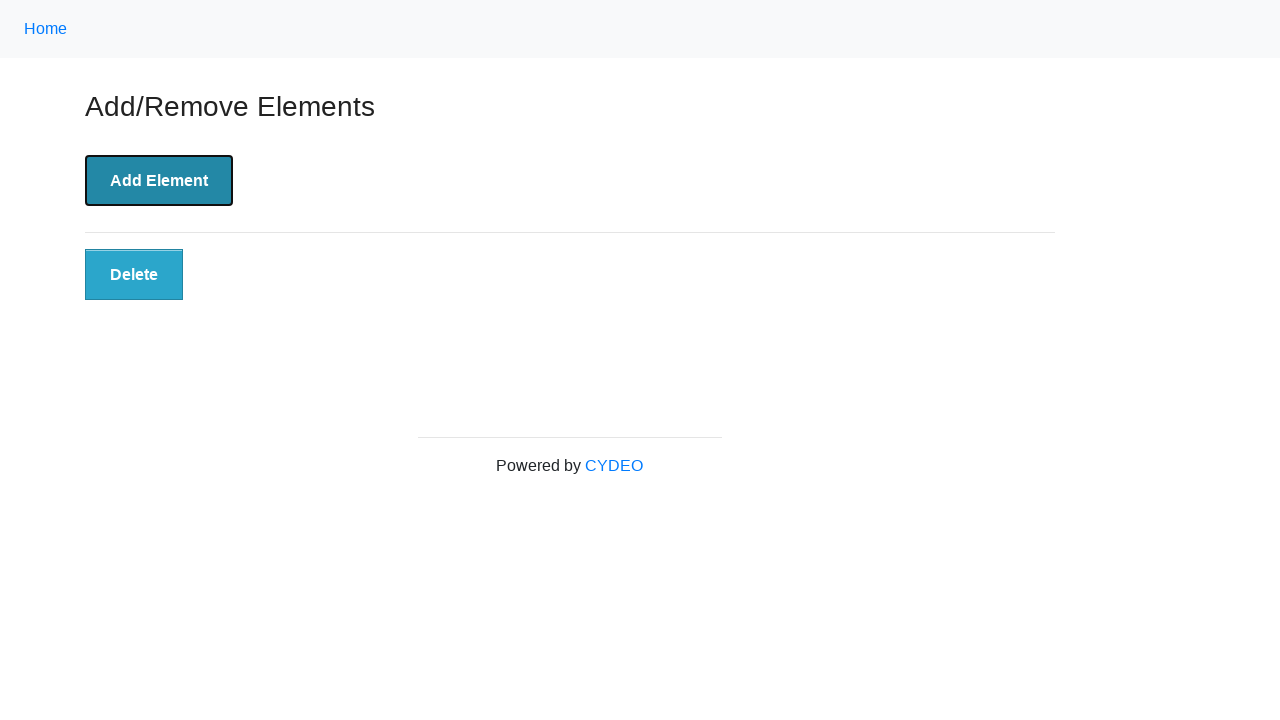

Delete button became visible
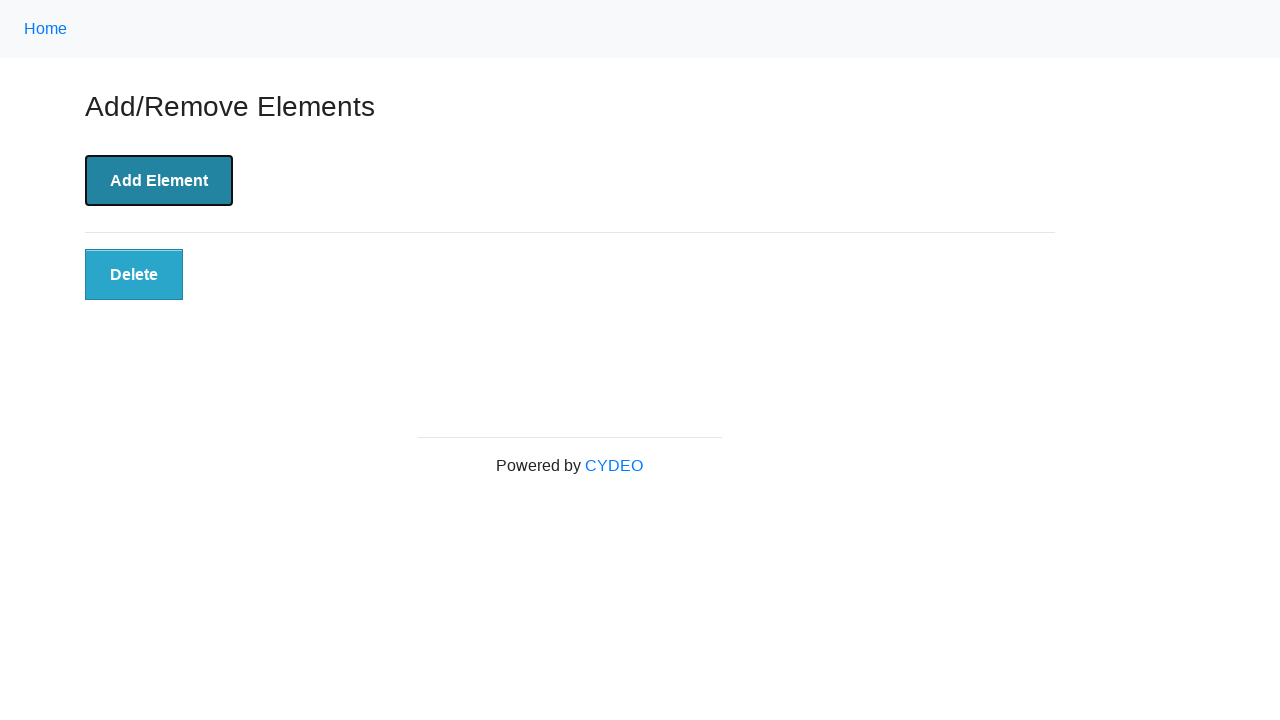

Verified Delete button is visible
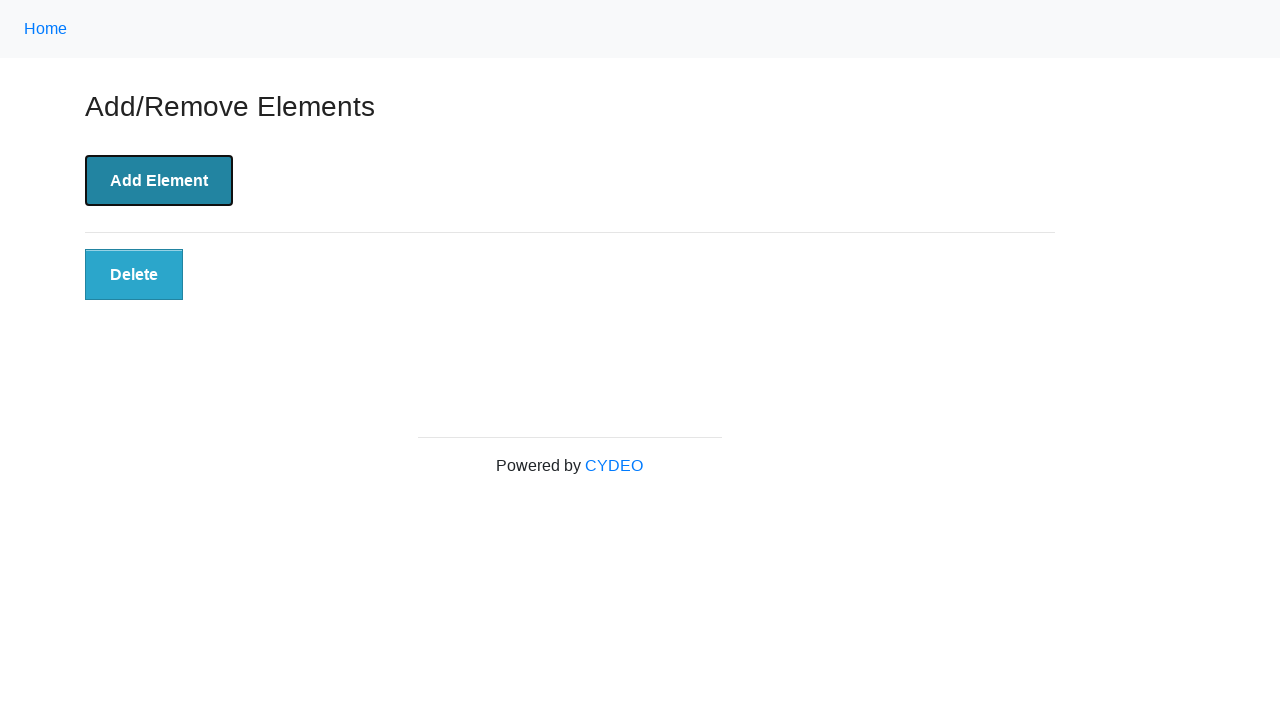

Clicked Delete button at (134, 275) on xpath=//button[@class='added-manually']
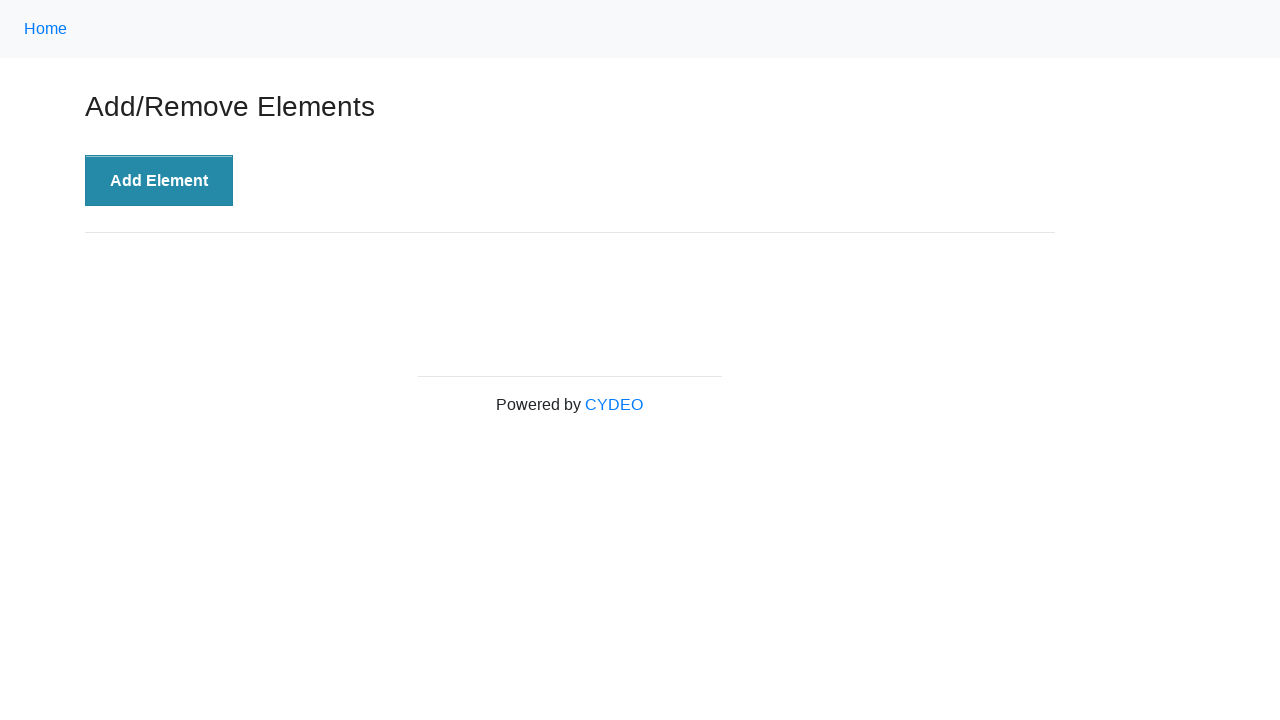

Delete button was removed from DOM
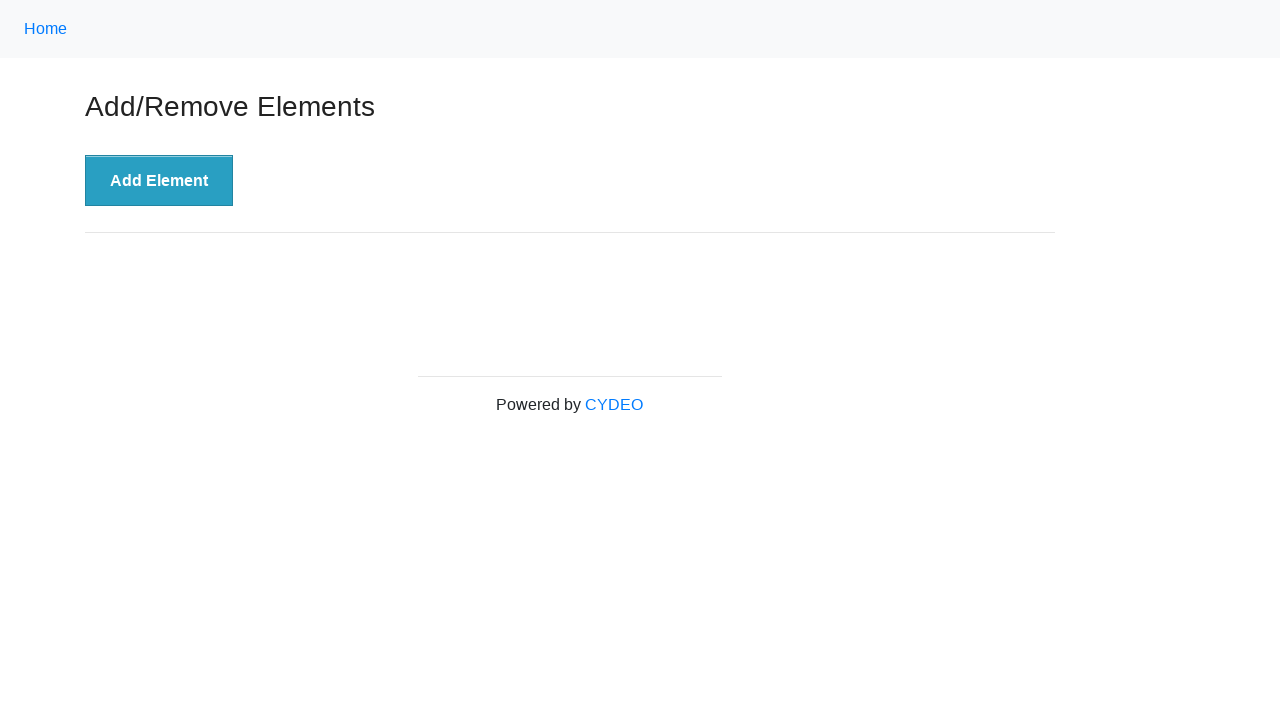

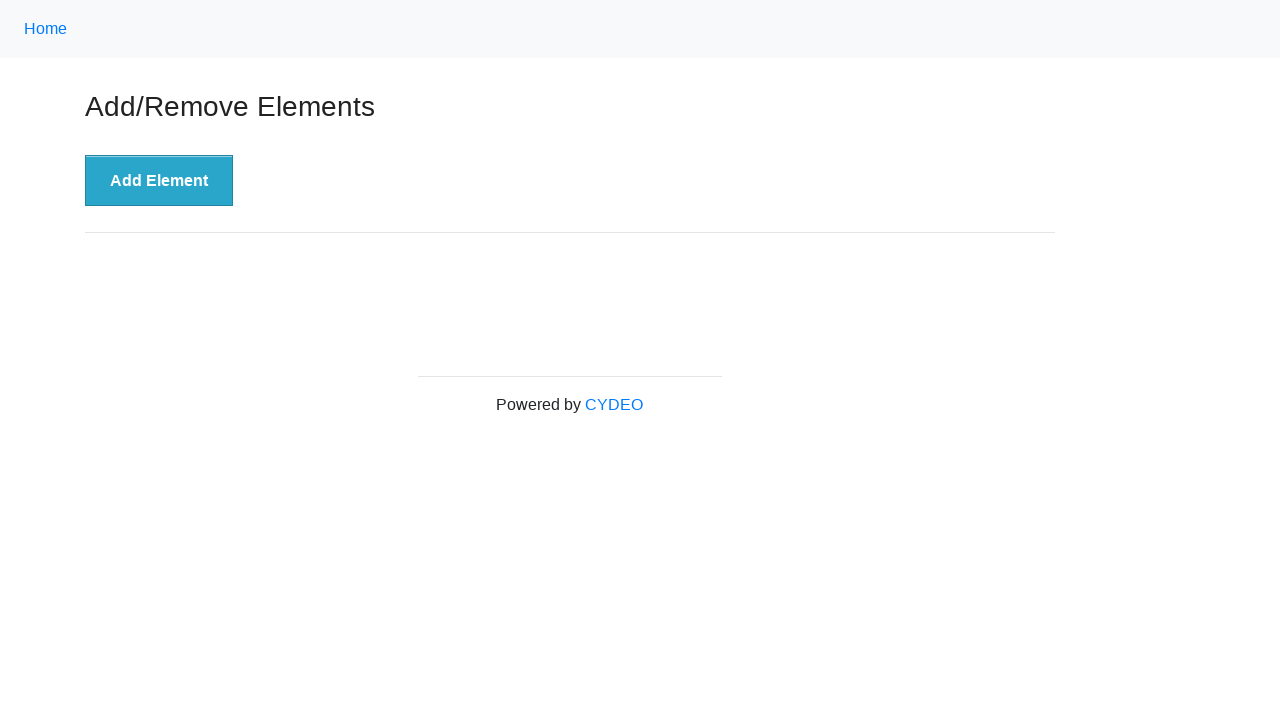